Tests that clicking Clear completed removes completed items from the list

Starting URL: https://demo.playwright.dev/todomvc

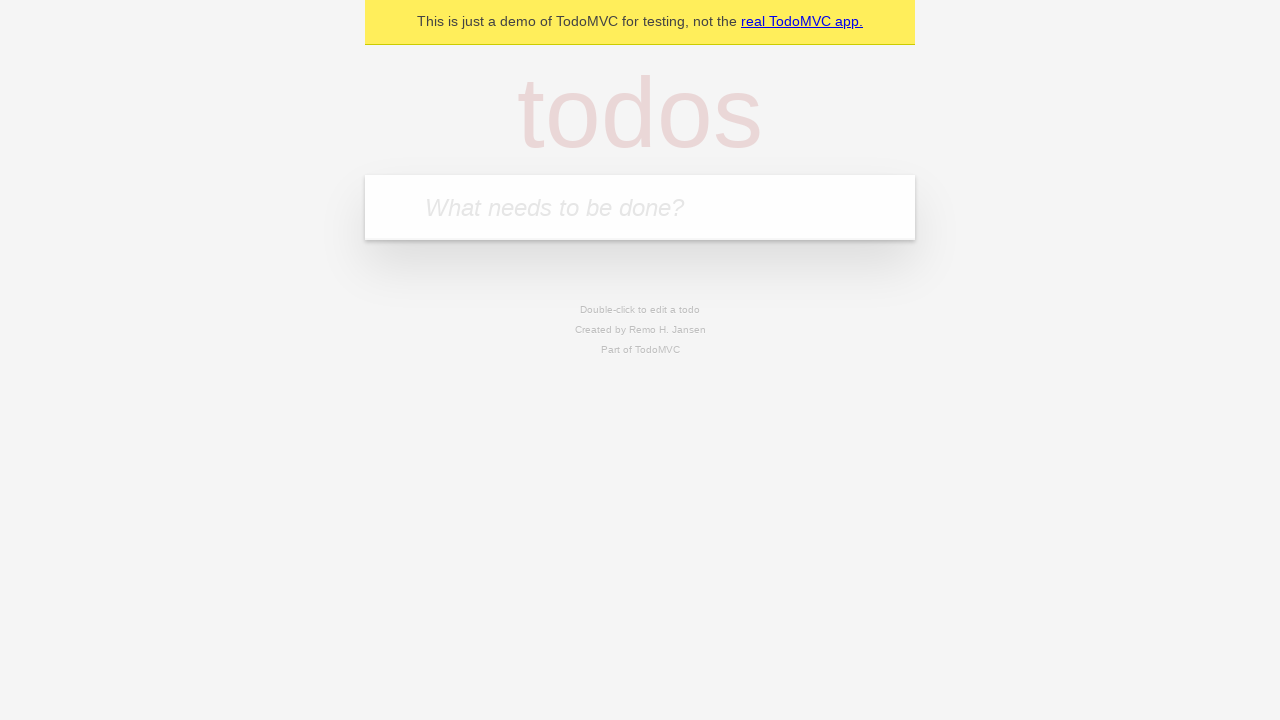

Filled todo input with 'buy some cheese' on internal:attr=[placeholder="What needs to be done?"i]
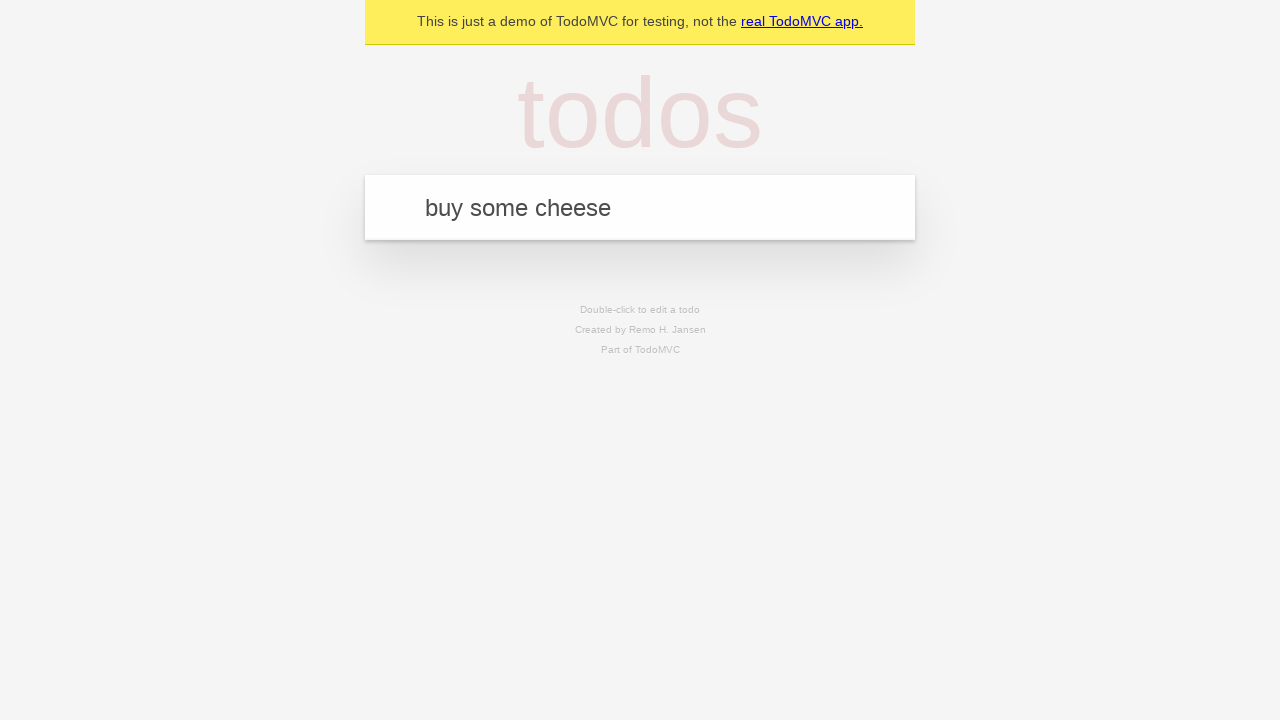

Pressed Enter to add todo 'buy some cheese' to the list on internal:attr=[placeholder="What needs to be done?"i]
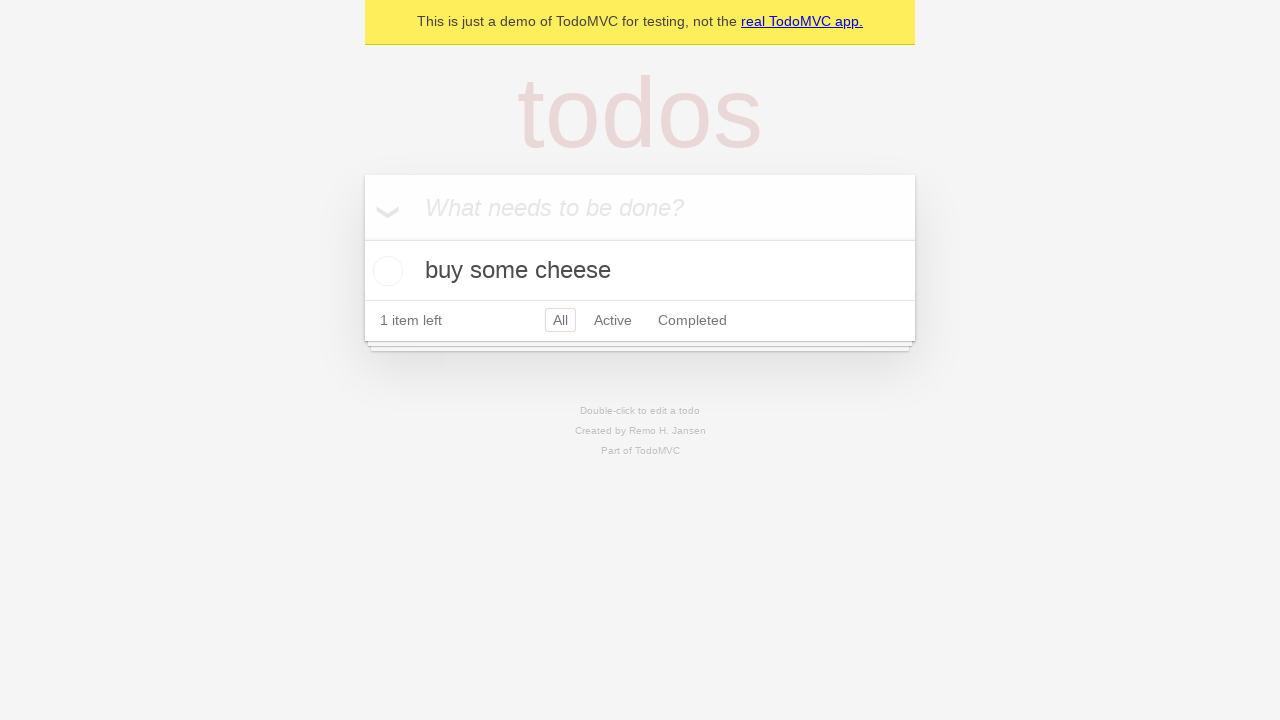

Filled todo input with 'feed the cat' on internal:attr=[placeholder="What needs to be done?"i]
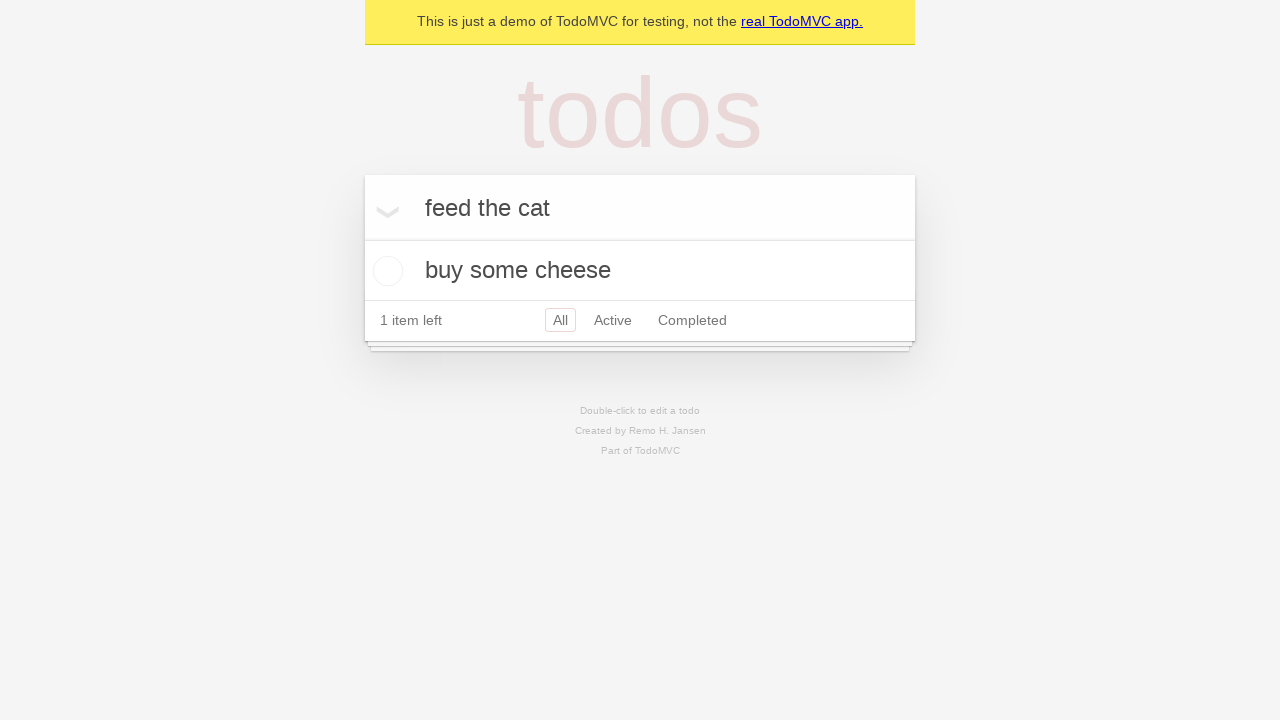

Pressed Enter to add todo 'feed the cat' to the list on internal:attr=[placeholder="What needs to be done?"i]
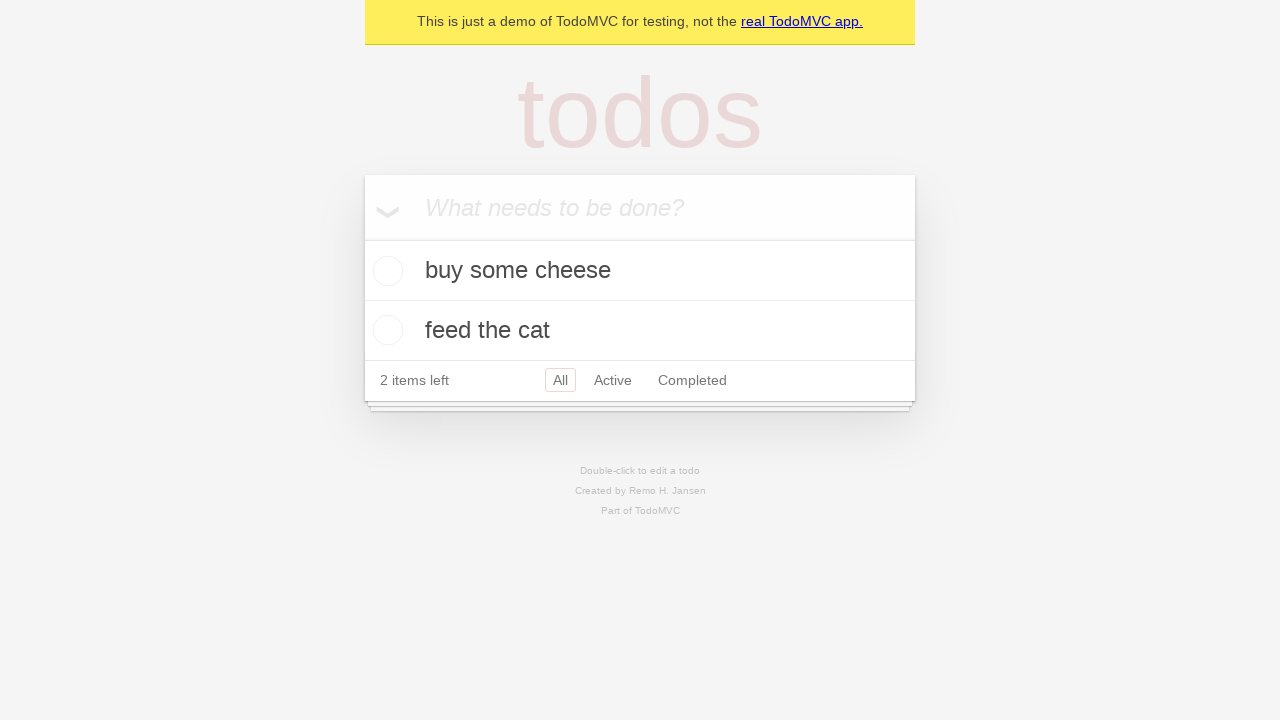

Filled todo input with 'book a doctors appointment' on internal:attr=[placeholder="What needs to be done?"i]
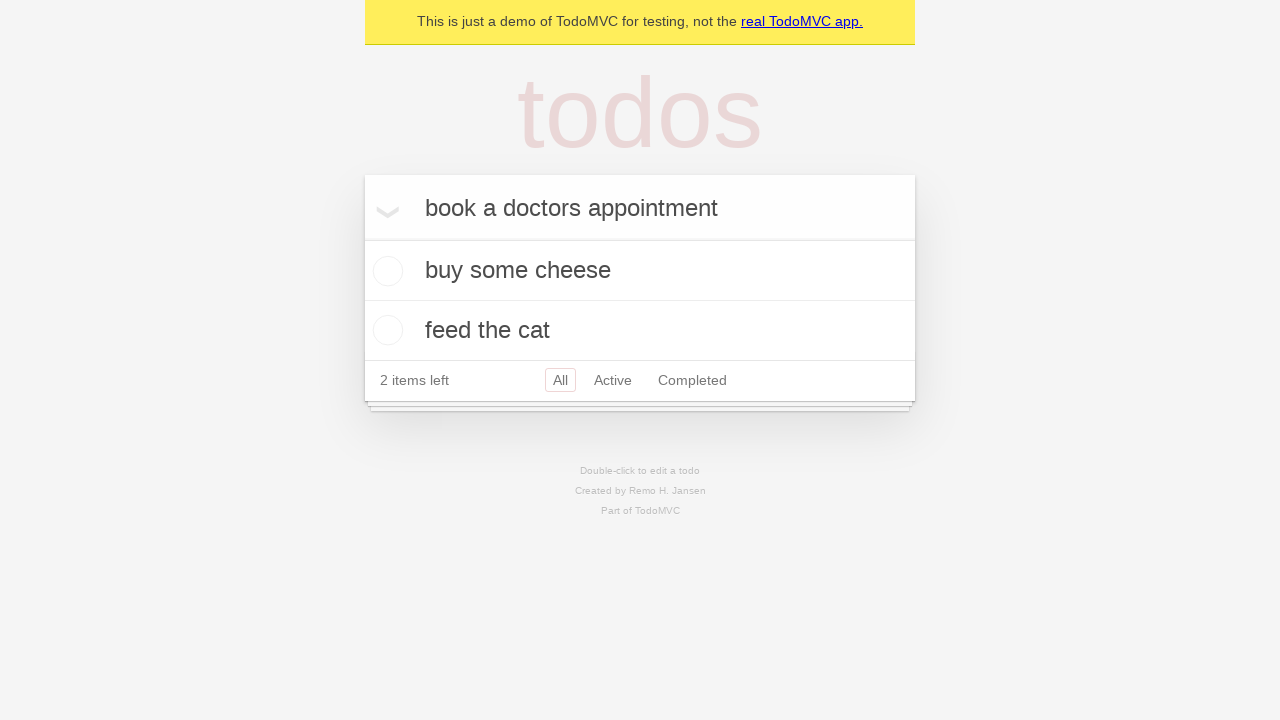

Pressed Enter to add todo 'book a doctors appointment' to the list on internal:attr=[placeholder="What needs to be done?"i]
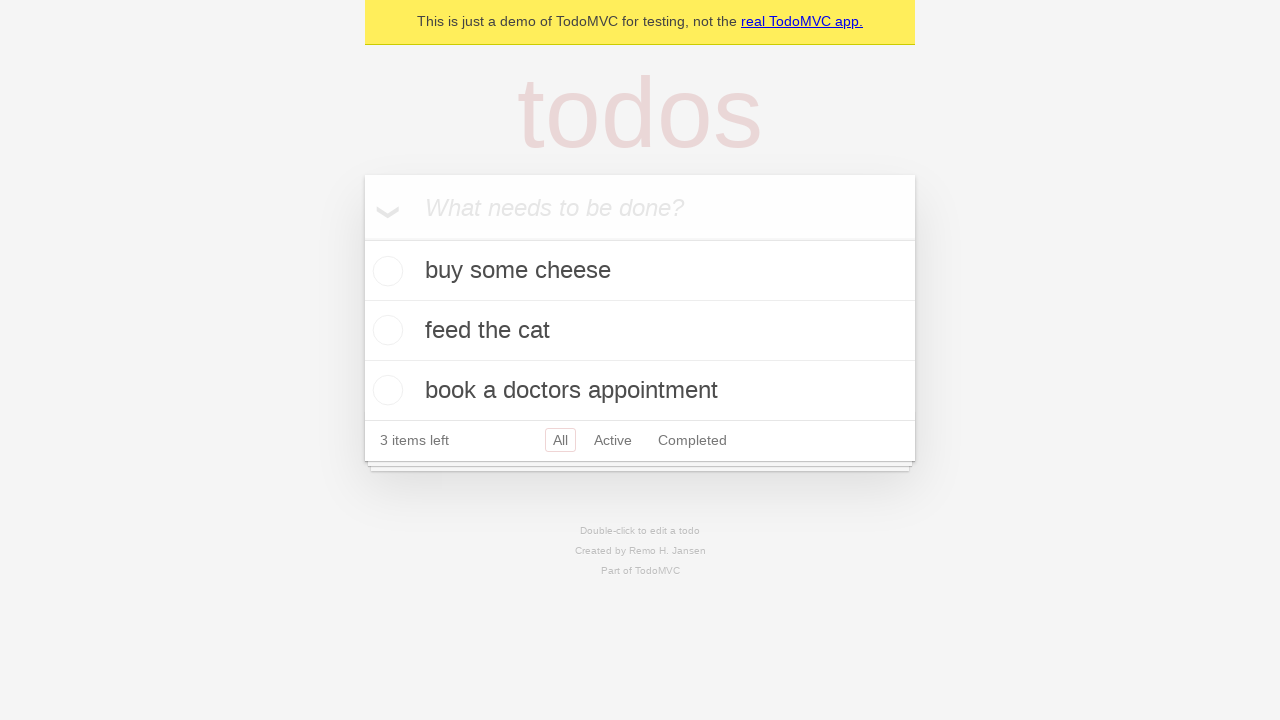

Checked the second todo item to mark it as completed at (385, 330) on internal:testid=[data-testid="todo-item"s] >> nth=1 >> internal:role=checkbox
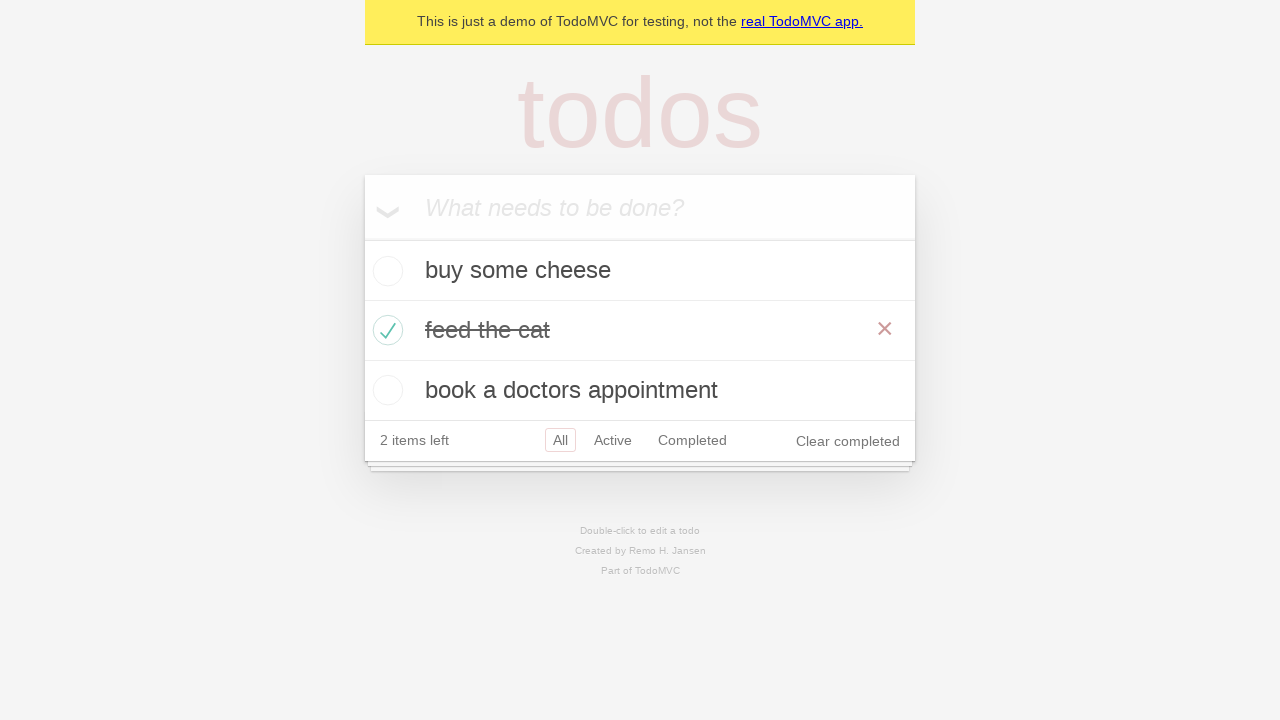

Clicked 'Clear completed' button to remove completed items at (848, 441) on internal:role=button[name="Clear completed"i]
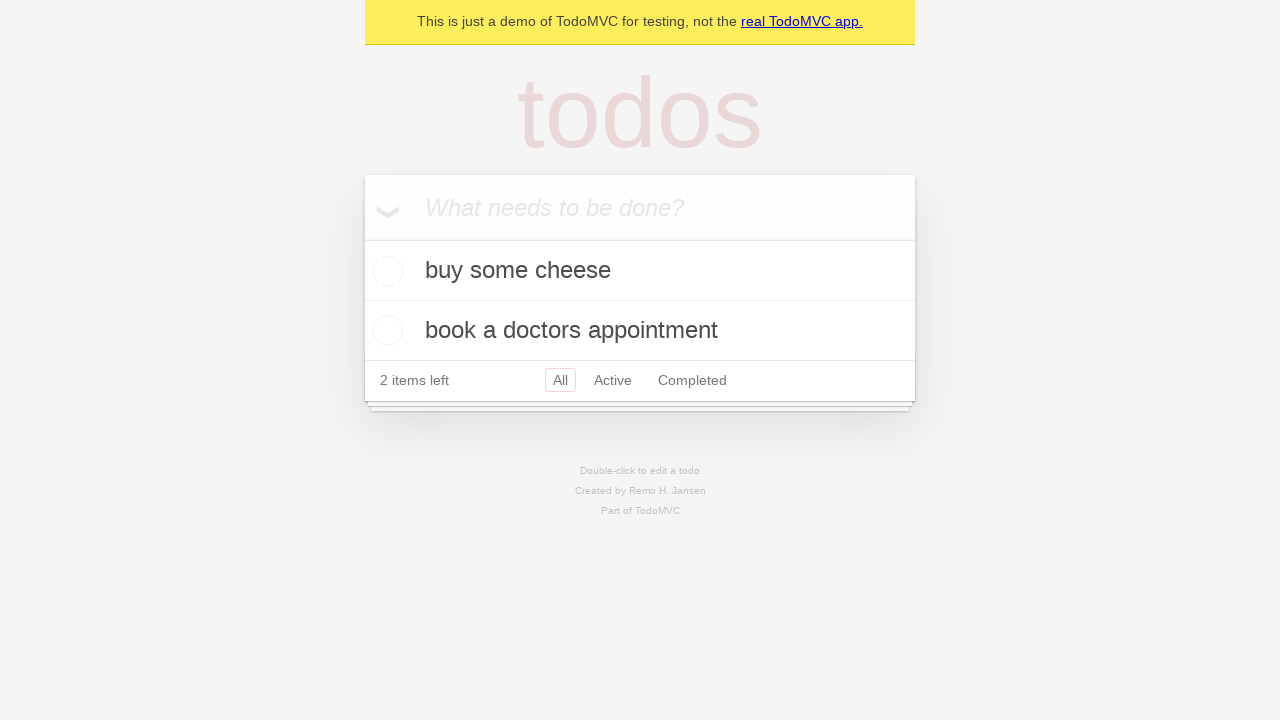

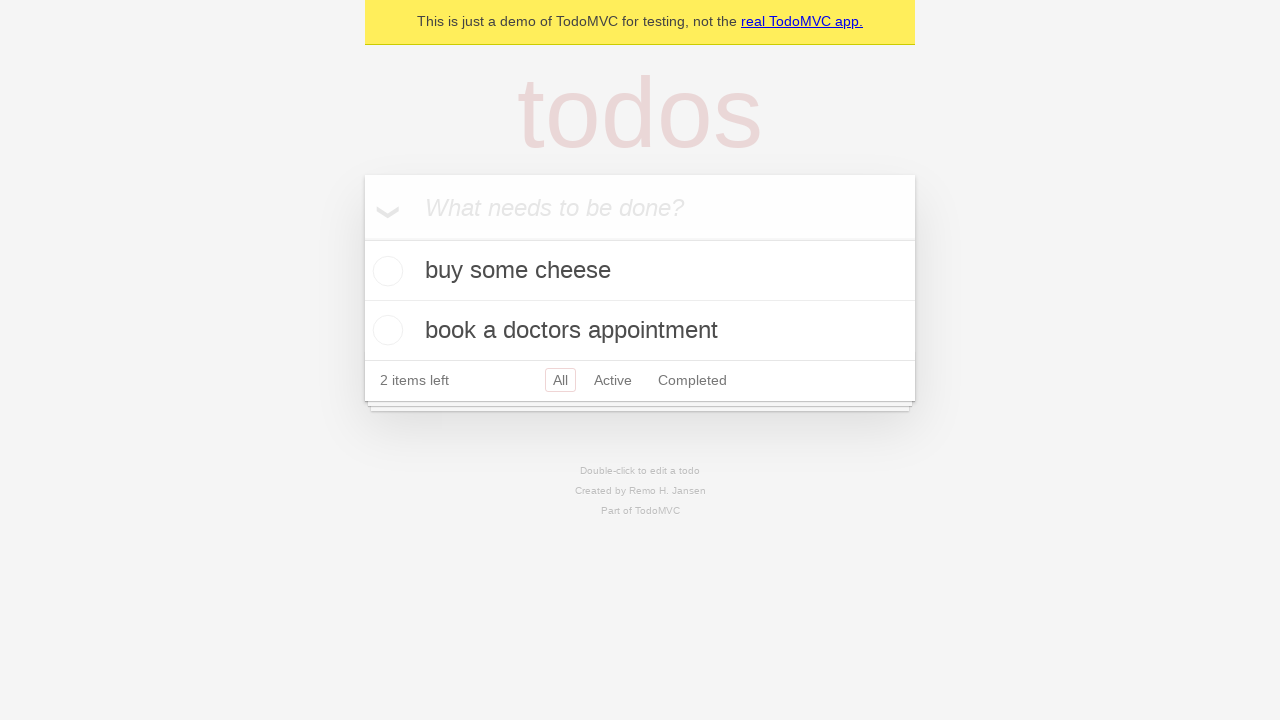